Clicks the "Voltar para Cadastro" link and verifies navigation to index.html

Starting URL: https://tc-1-final-parte1.vercel.app/tabelaCadastro.html

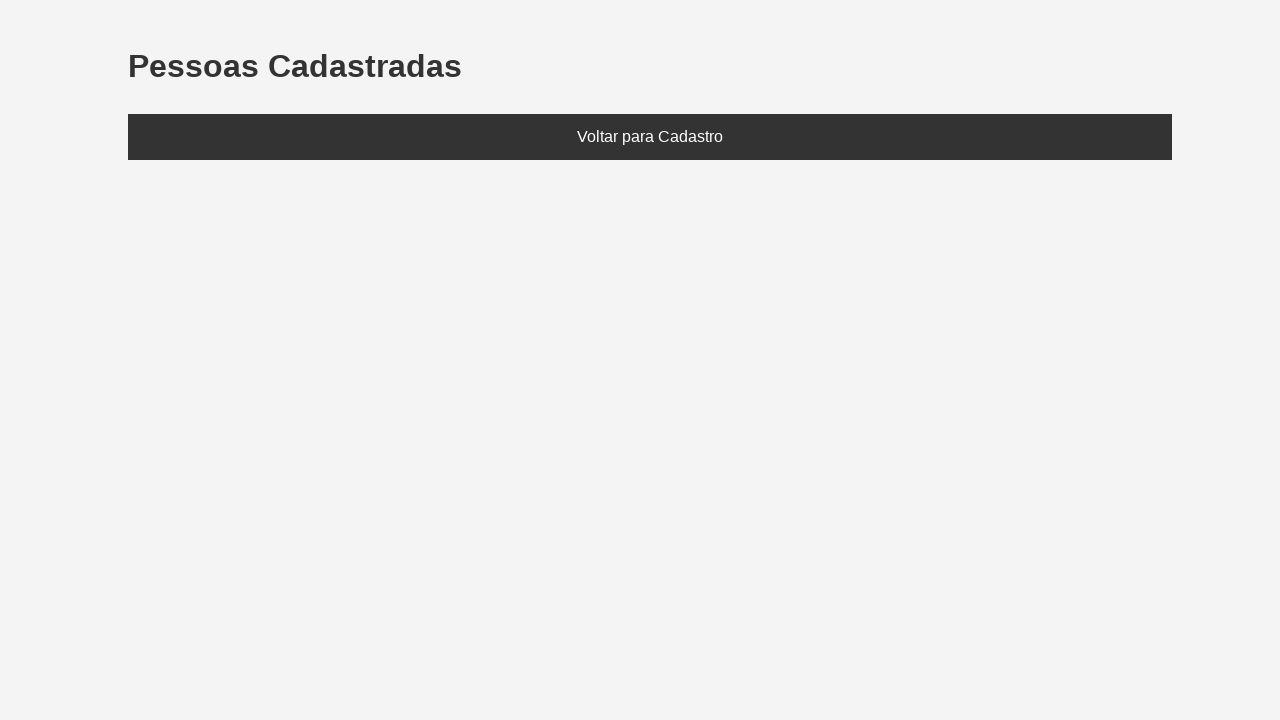

Clicked 'Voltar para Cadastro' link at (650, 137) on internal:text="Voltar para Cadastro"i
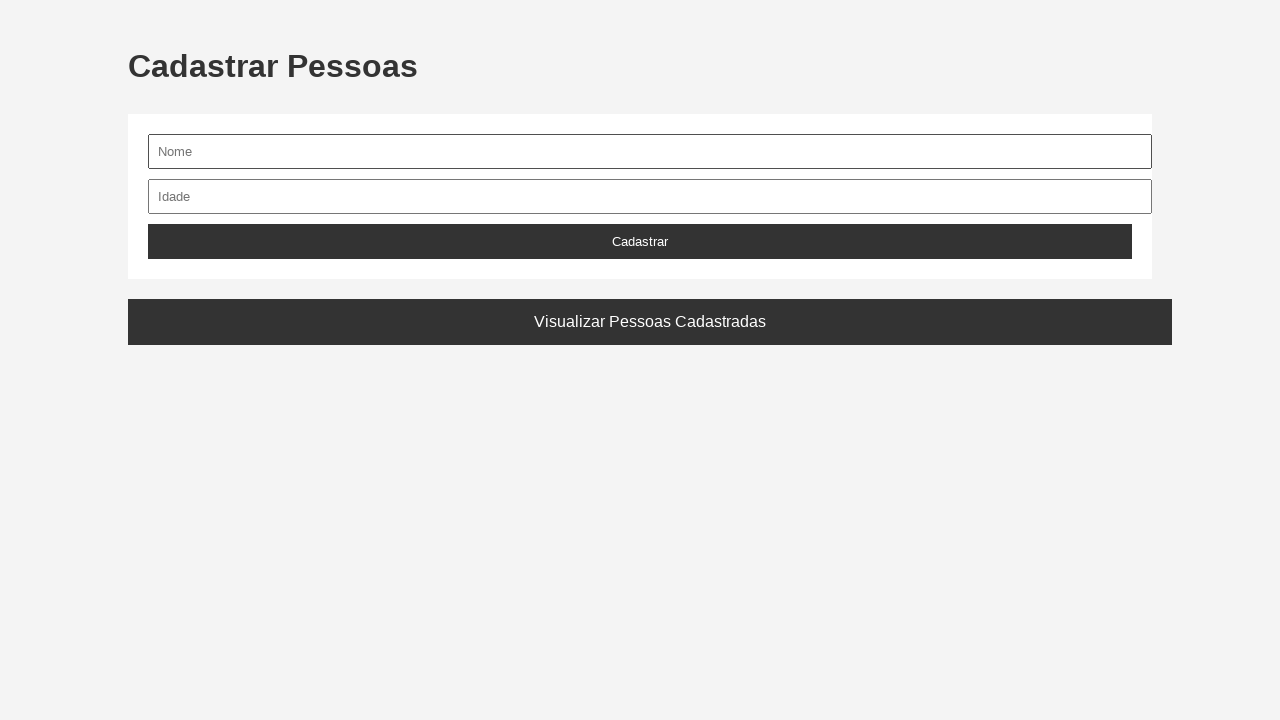

Navigation to index.html completed
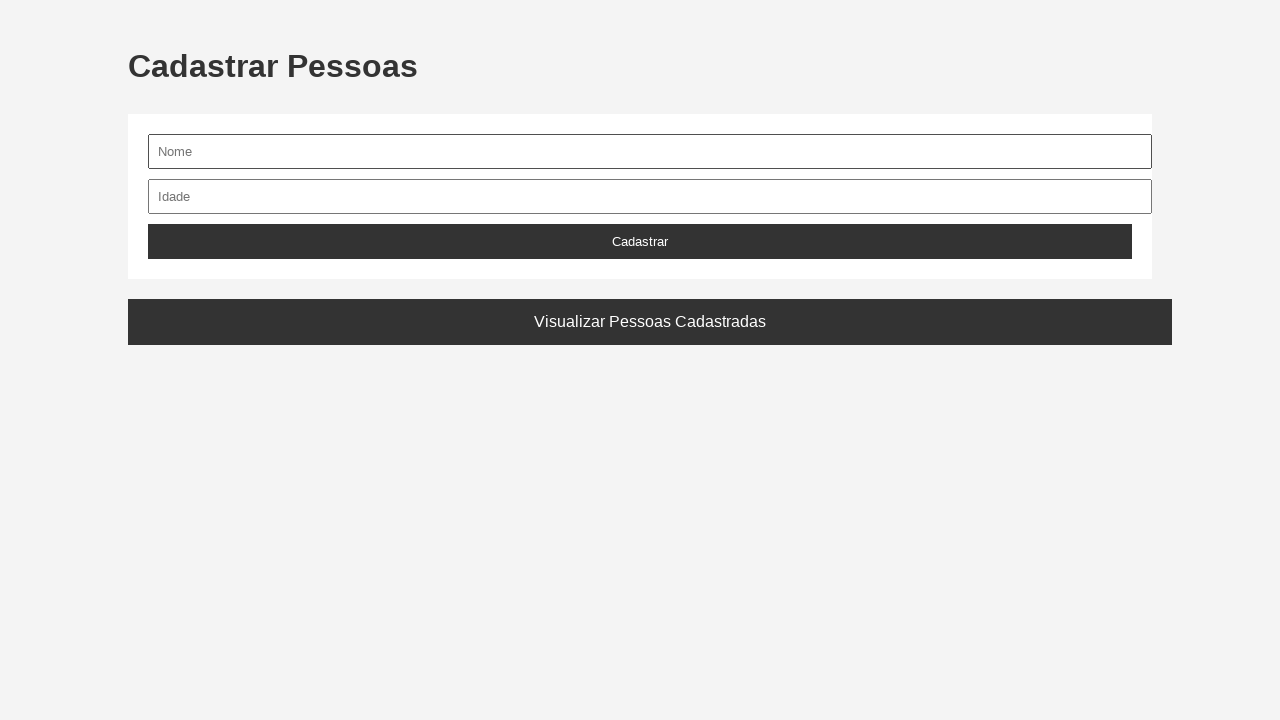

Verified that current URL contains 'index.html'
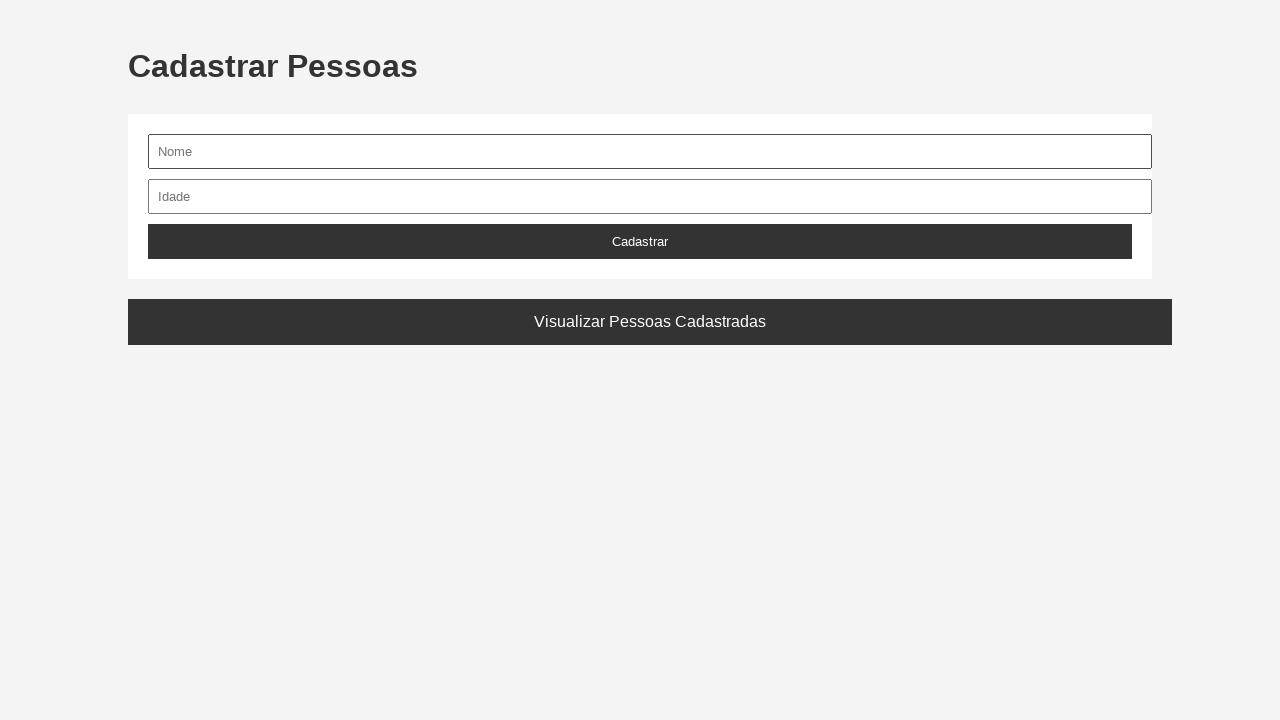

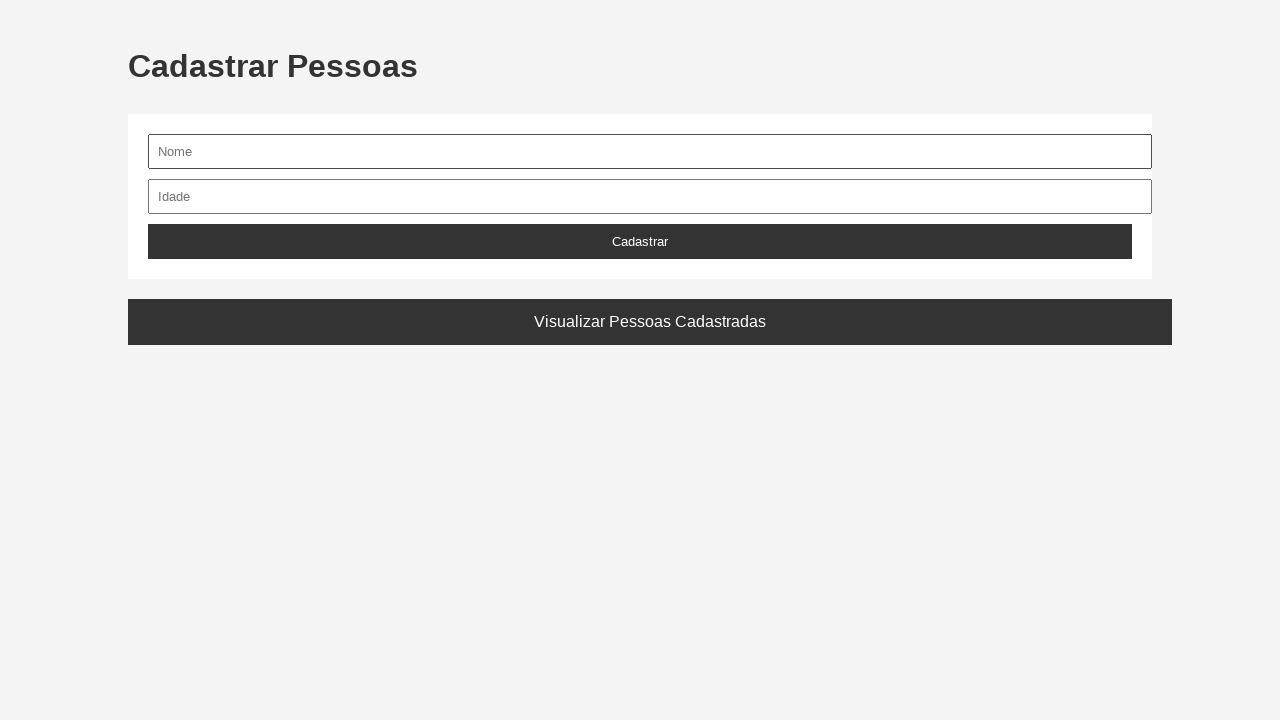